Tests drag and drop functionality by dragging an element and dropping it onto a target droppable area on the jQuery UI demo page.

Starting URL: http://jqueryui.com/resources/demos/droppable/default.html

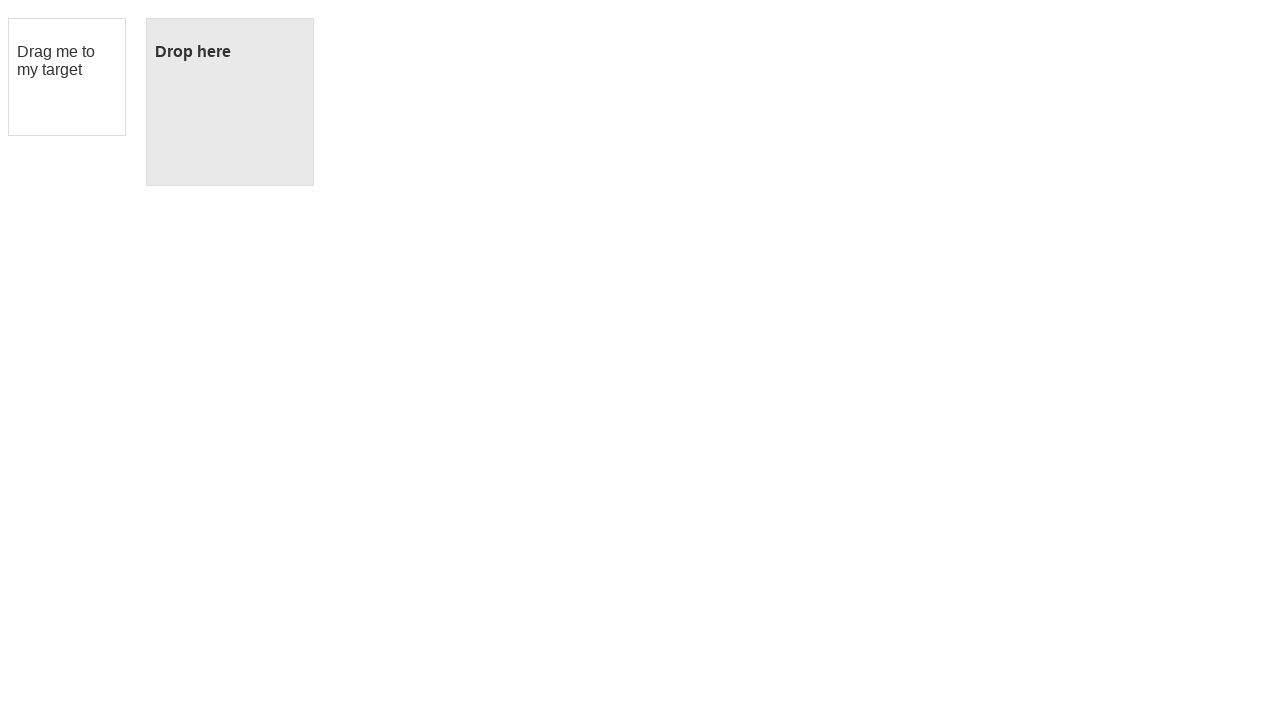

Located the draggable element with ID 'draggable'
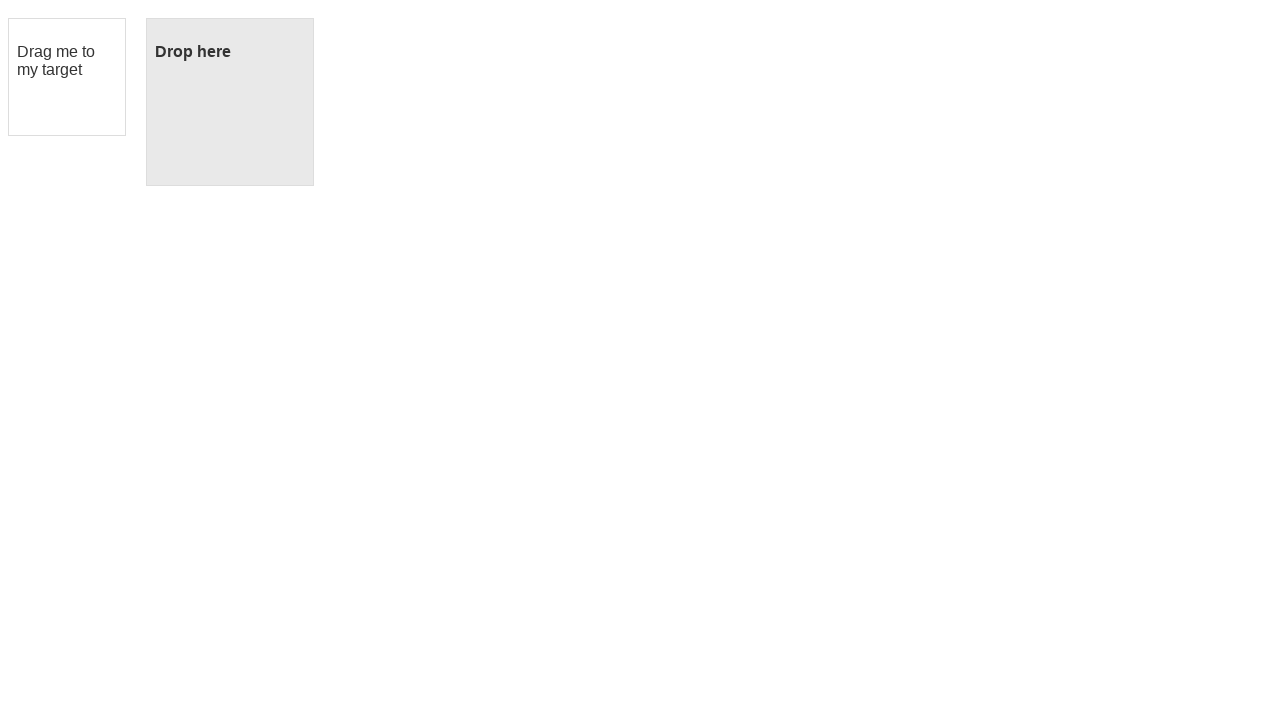

Located the droppable target element with ID 'droppable'
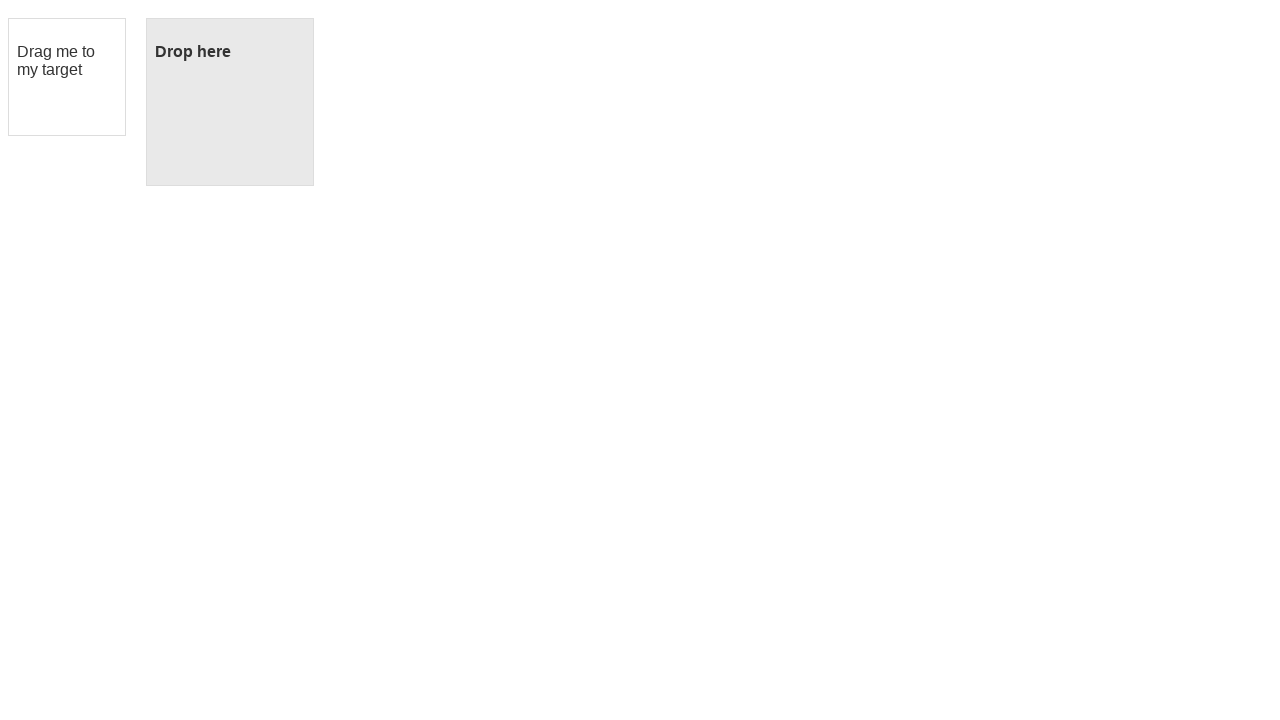

Dragged the draggable element and dropped it onto the droppable target area at (230, 102)
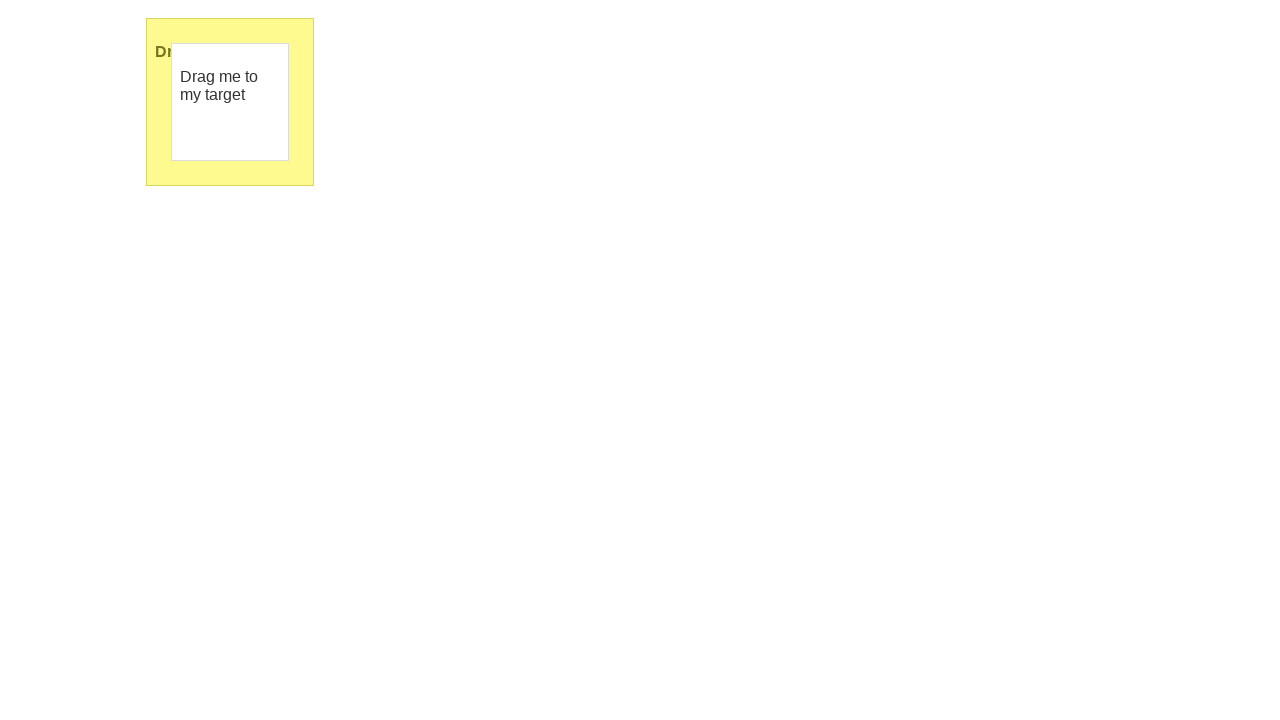

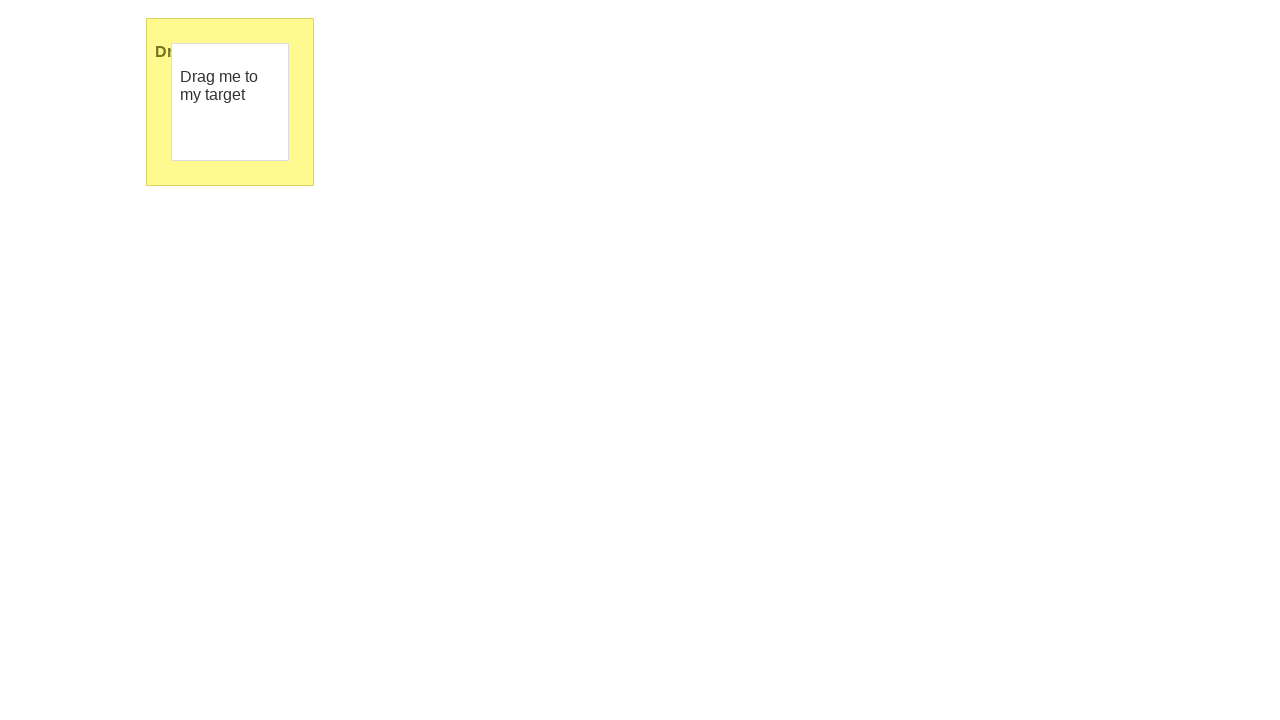